Tests JavaScript alert handling including simple alerts, confirmation dialogs, and prompt dialogs on a test automation practice website

Starting URL: https://testautomationpractice.blogspot.com/

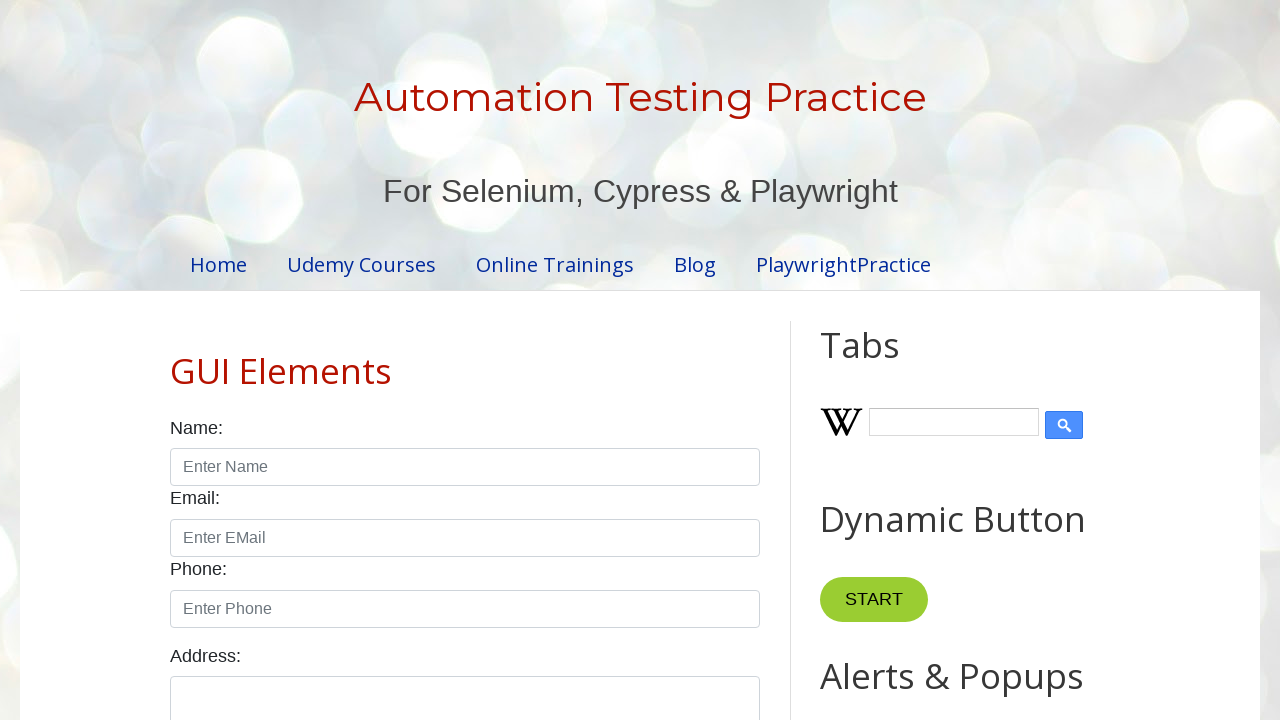

Clicked alert button to trigger JavaScript alert at (888, 361) on #alertBtn
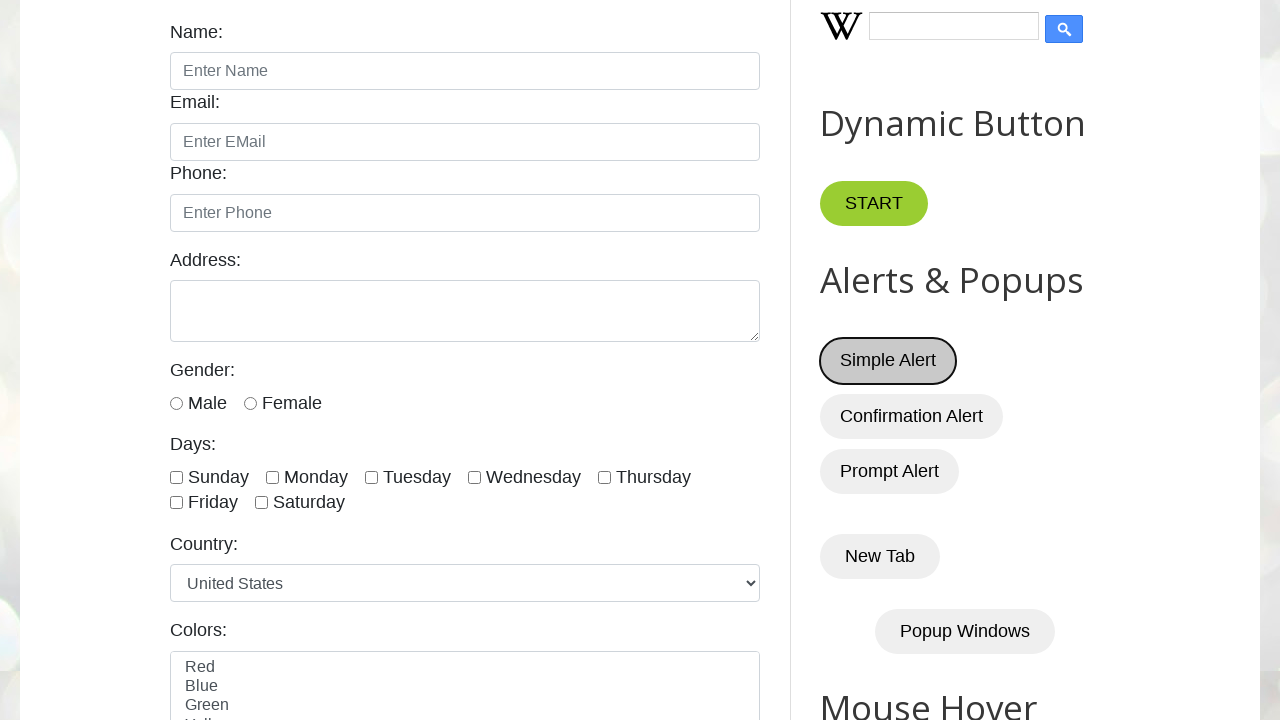

Set up dialog handler to accept alerts
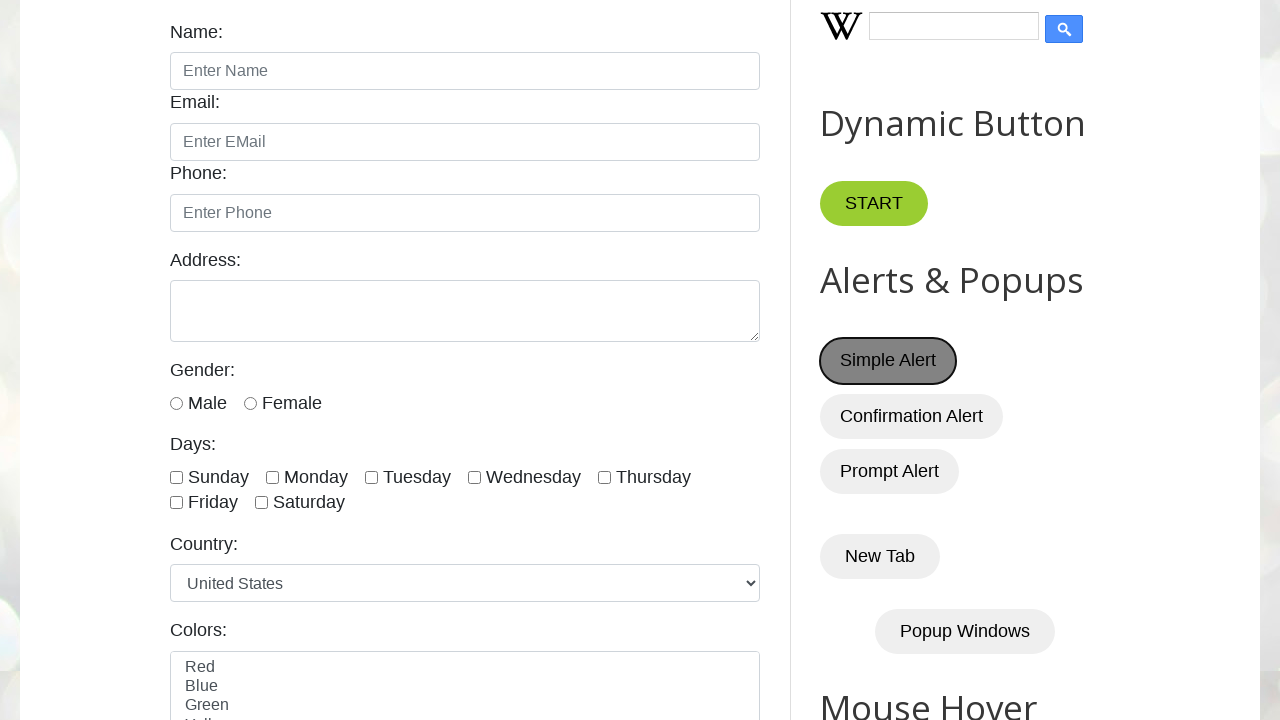

Clicked confirm button to trigger confirmation dialog at (912, 416) on #confirmBtn
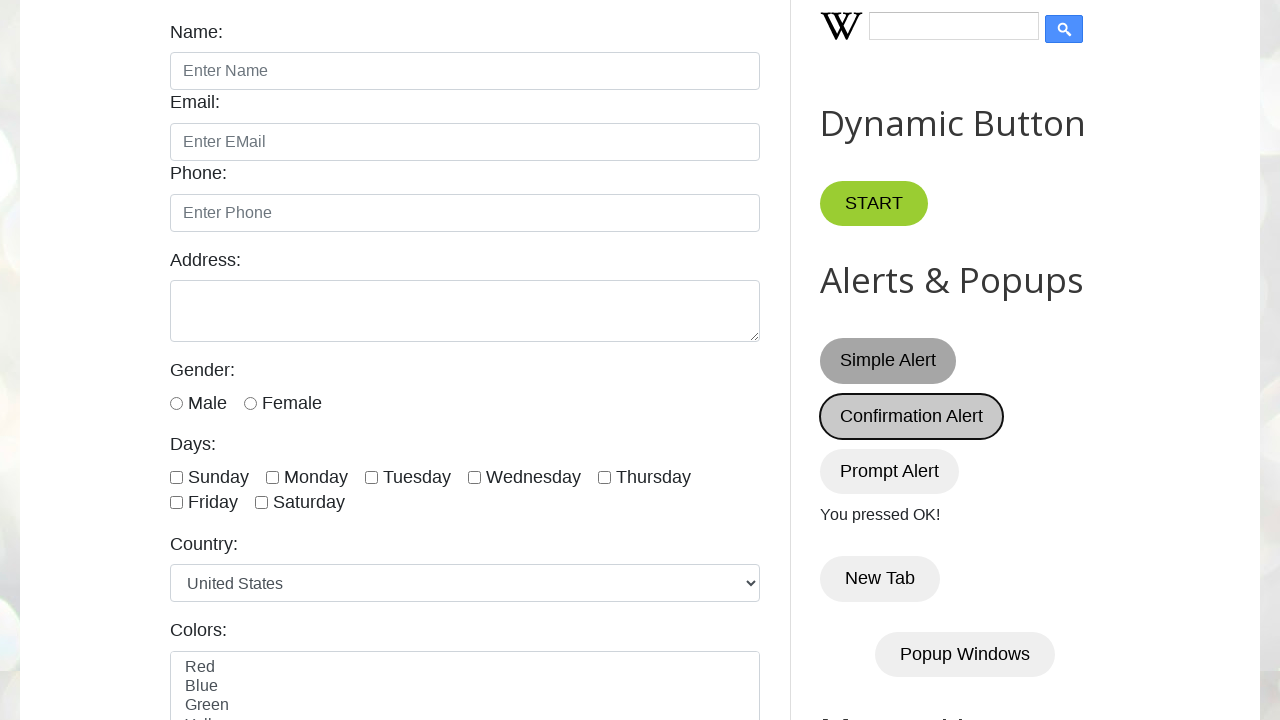

Updated dialog handler to dismiss confirmation dialogs
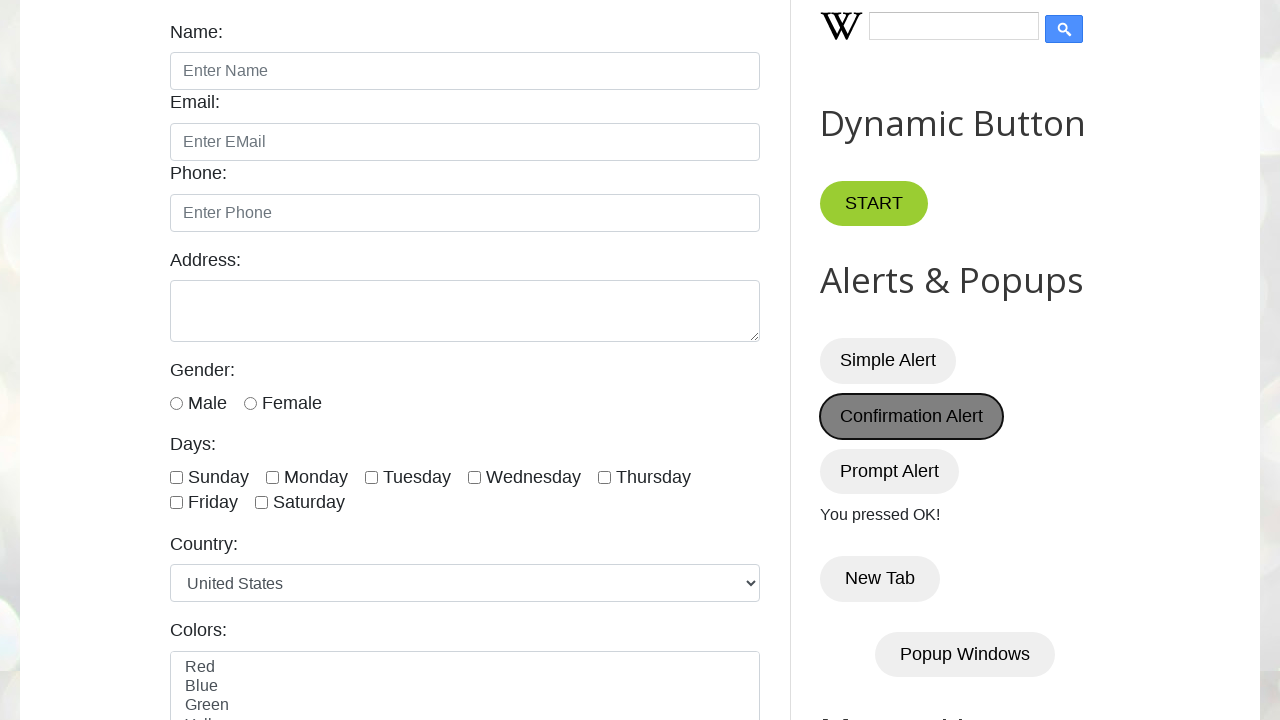

Clicked prompt button to trigger prompt dialog at (890, 471) on #promptBtn
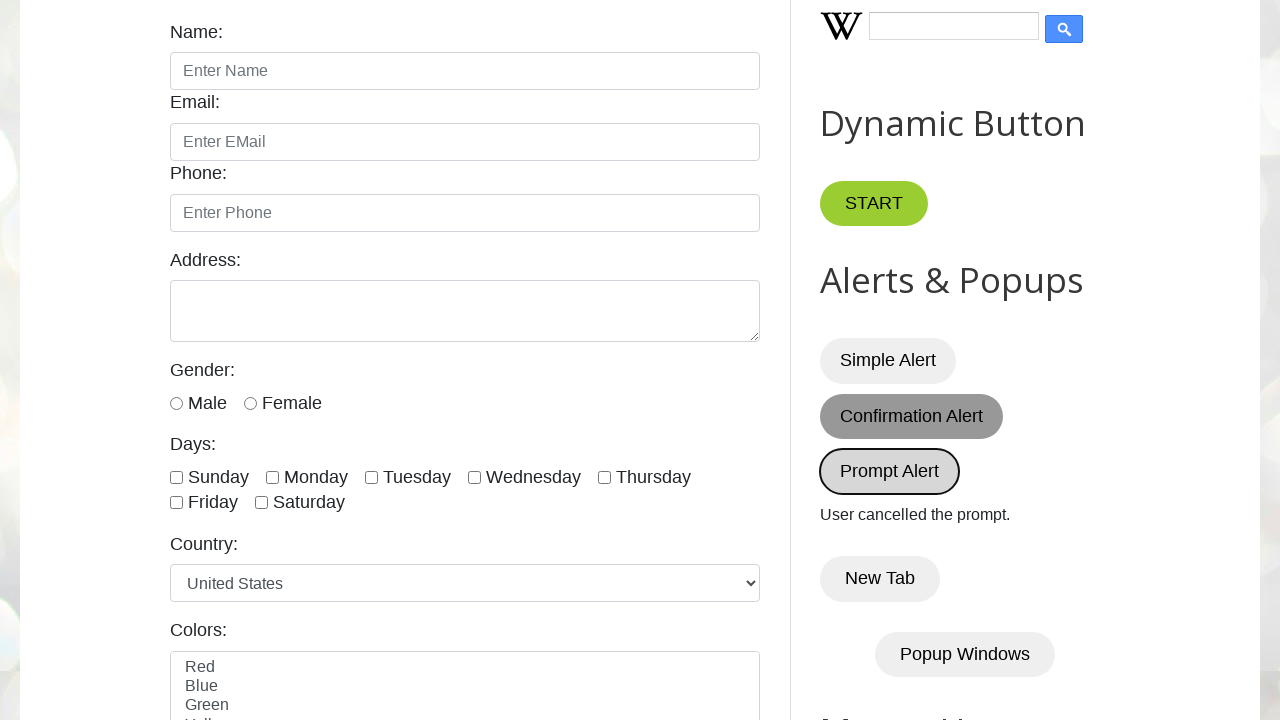

Updated dialog handler to accept prompt with text 'jessi'
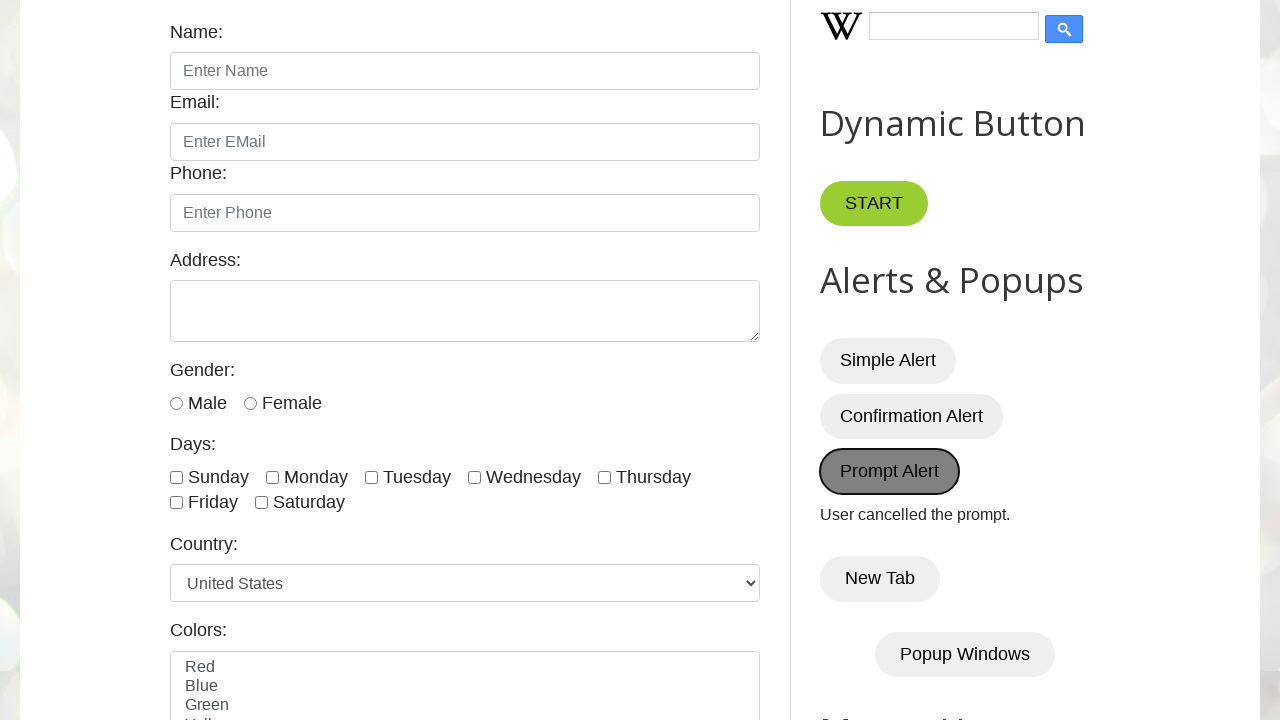

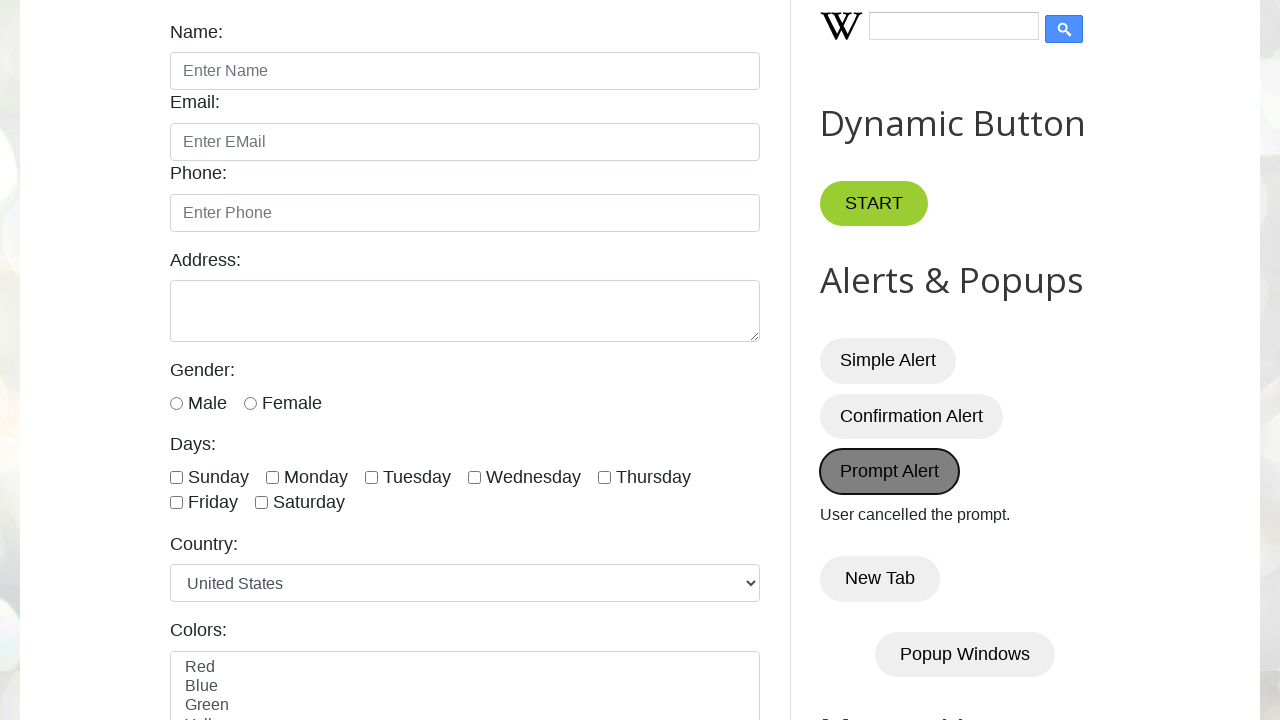